Navigates to a practice login page and retrieves the page title for verification

Starting URL: https://rahulshettyacademy.com/loginpagePractise/

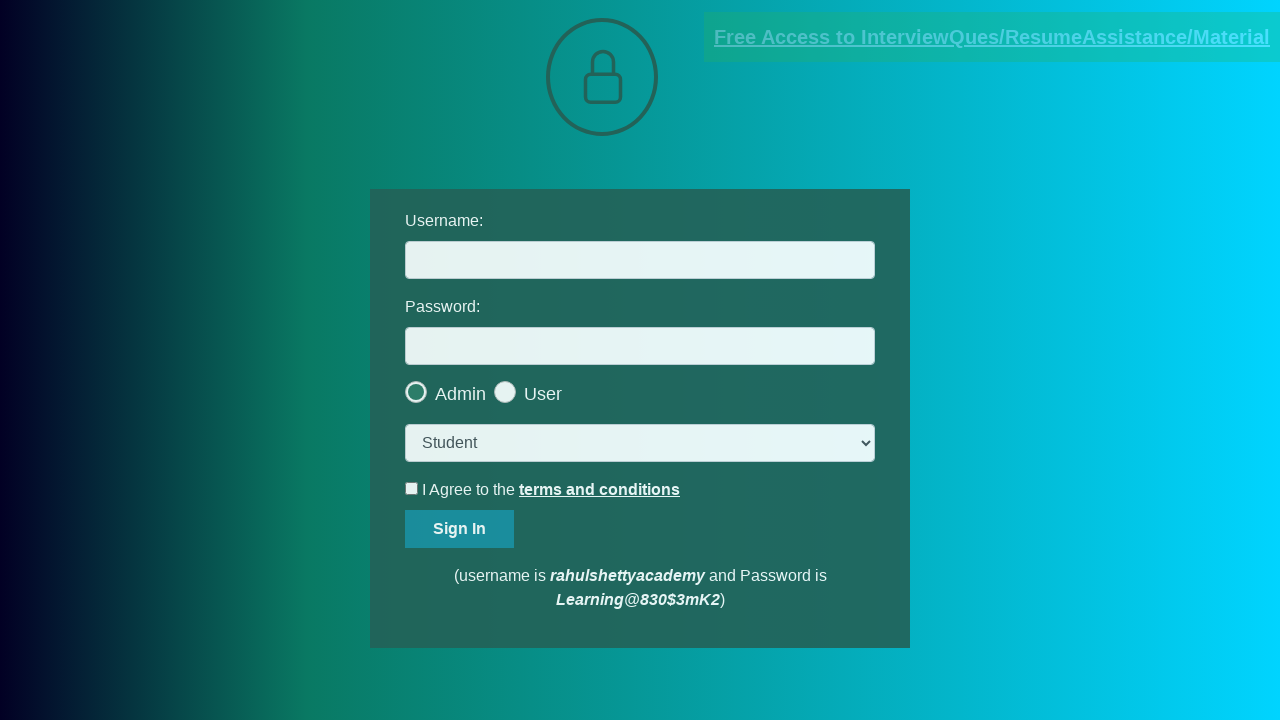

Retrieved page title from login practice page
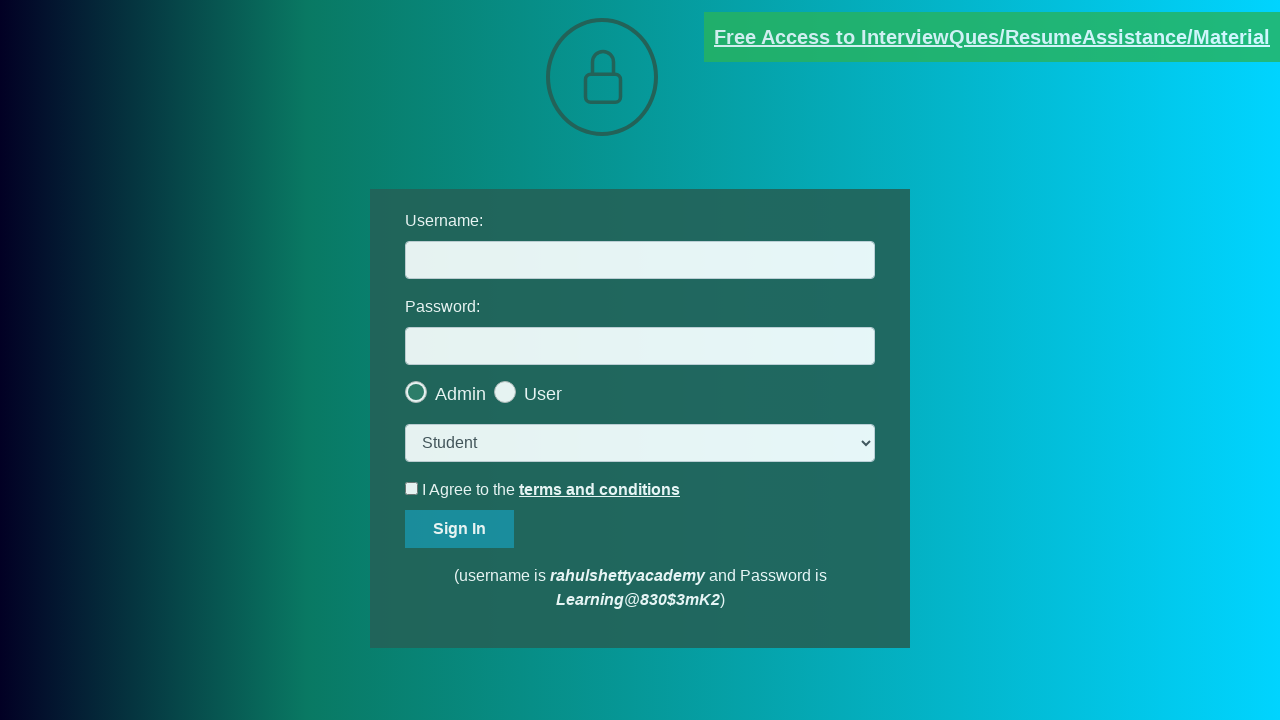

Waited for page to fully load (domcontentloaded state)
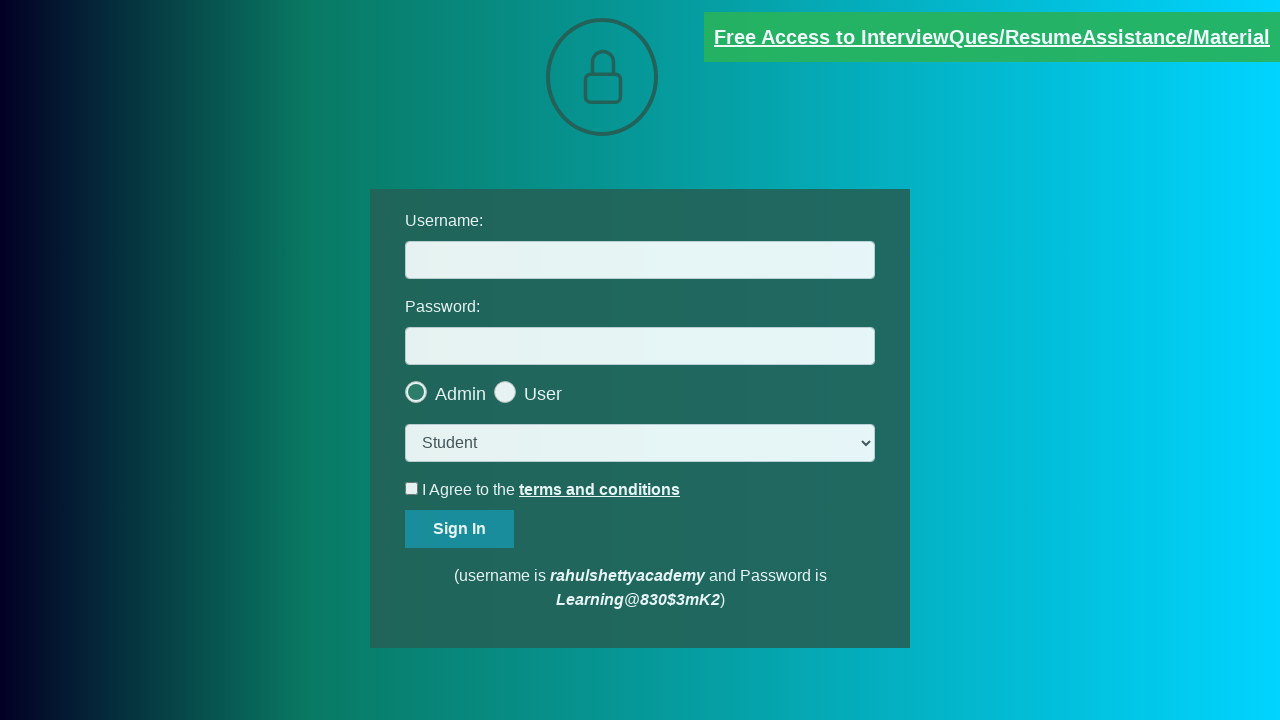

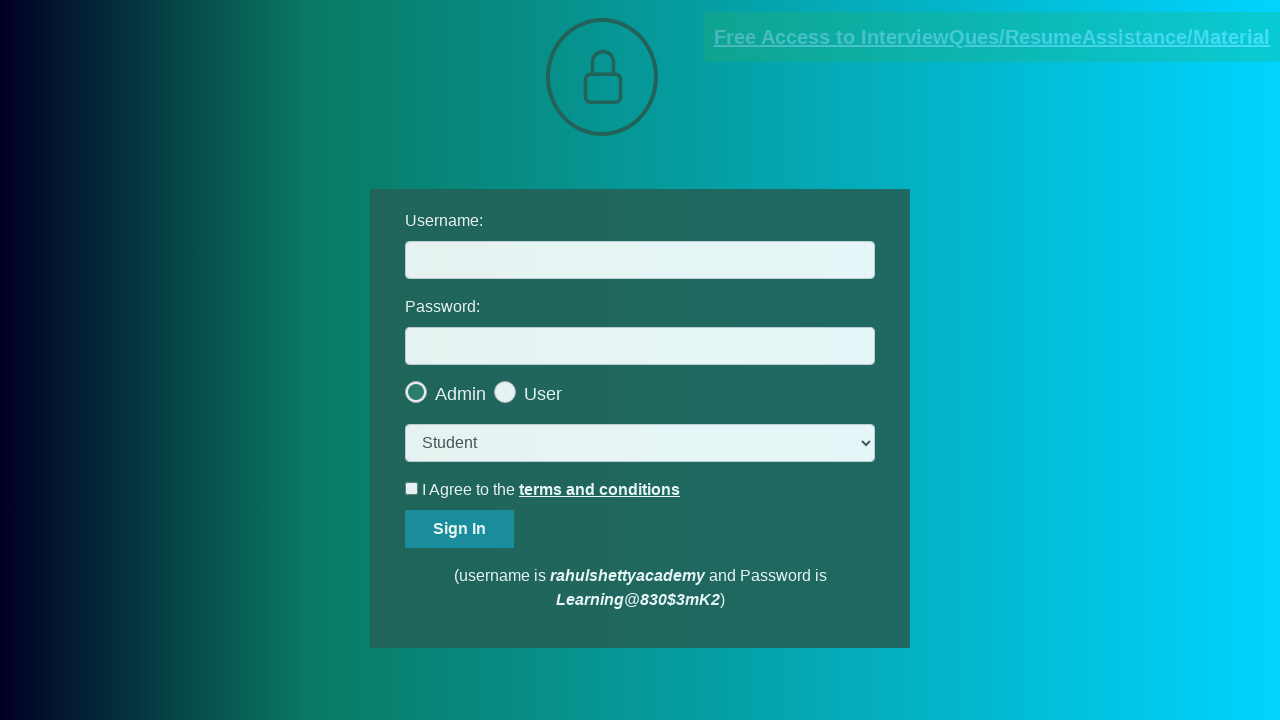